Tests handling of different JavaScript alert types (simple alert, confirmation, and prompt) by triggering each alert and interacting with them appropriately

Starting URL: https://the-internet.herokuapp.com/javascript_alerts

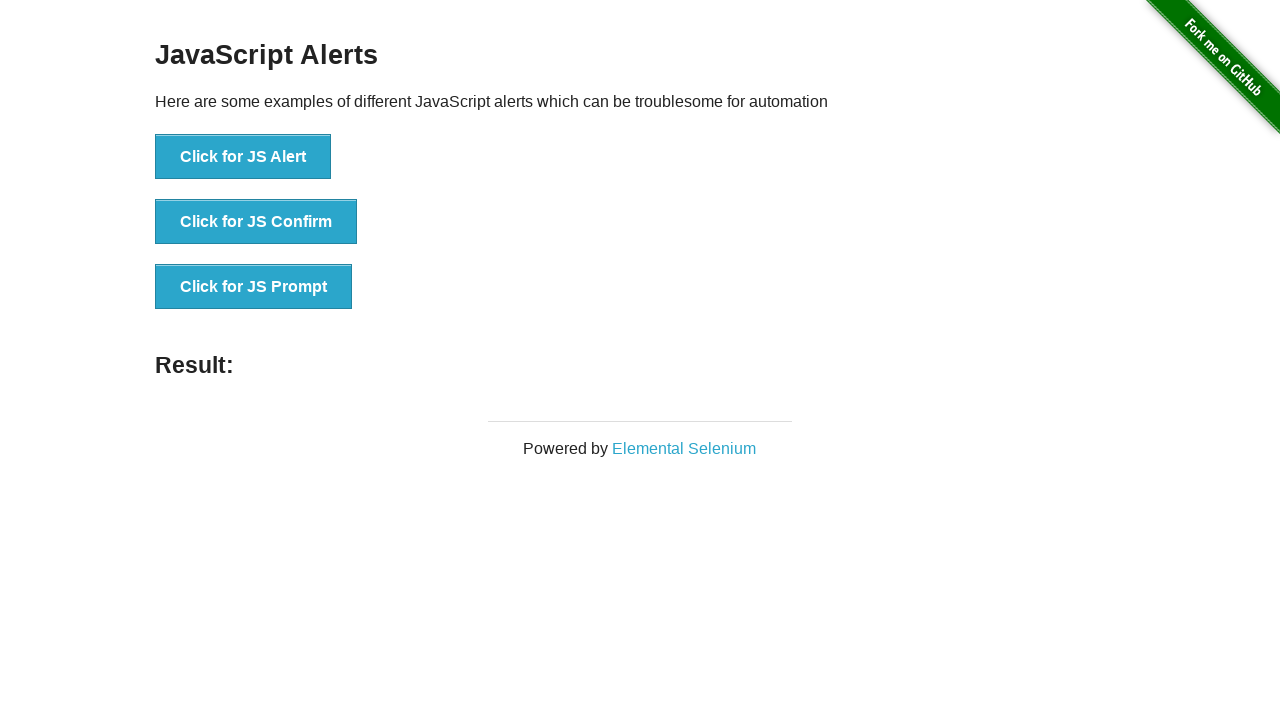

Clicked button to trigger simple alert at (243, 157) on button[onclick='jsAlert()']
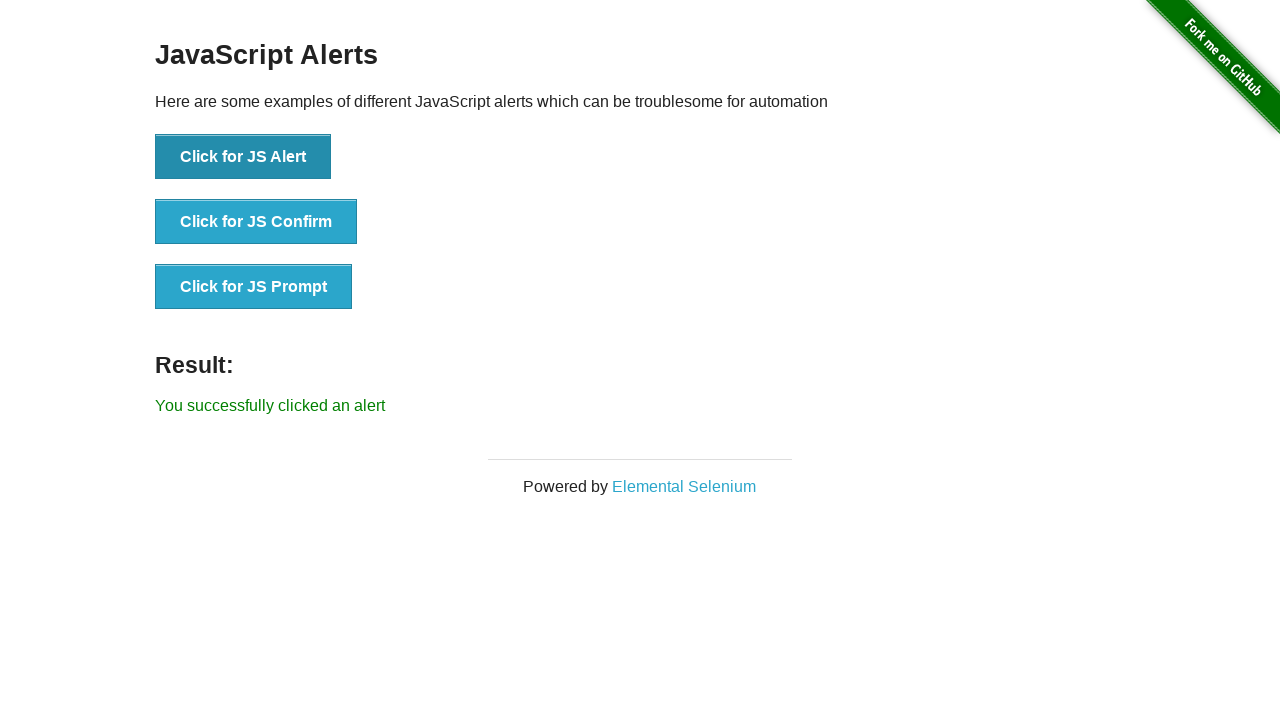

Accepted simple alert dialog
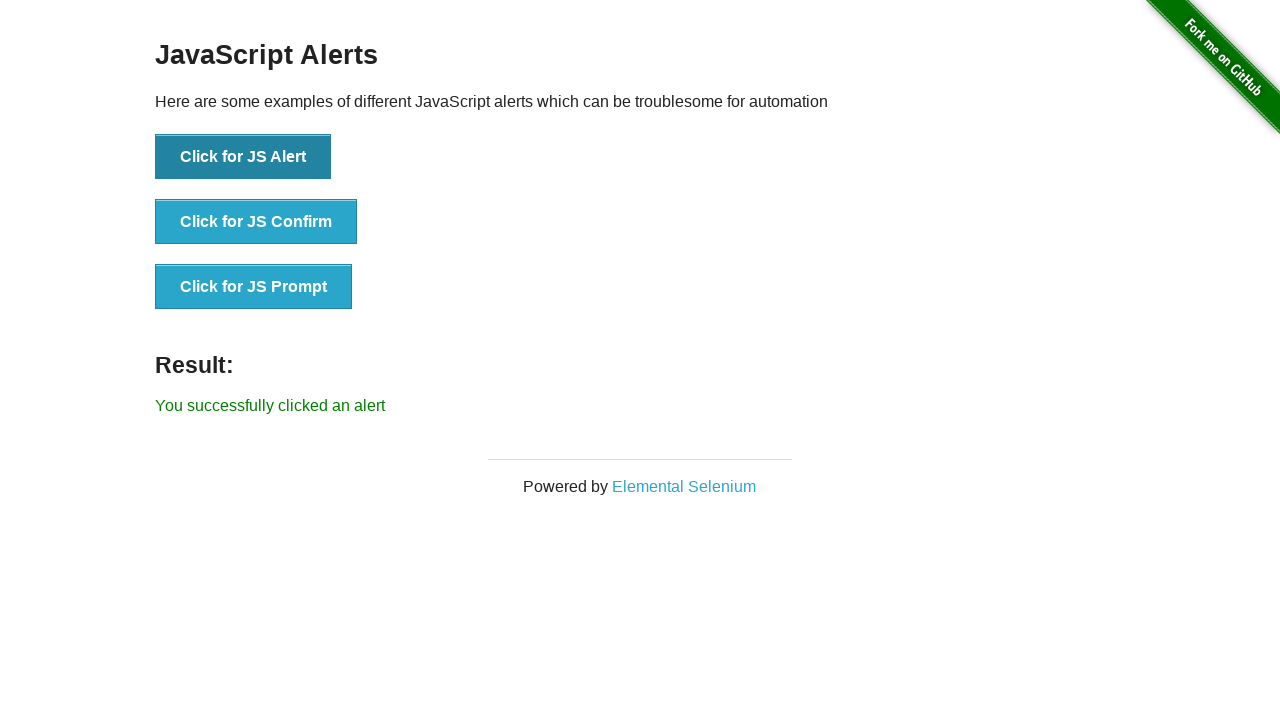

Clicked button to trigger confirmation alert at (256, 222) on button[onclick='jsConfirm()']
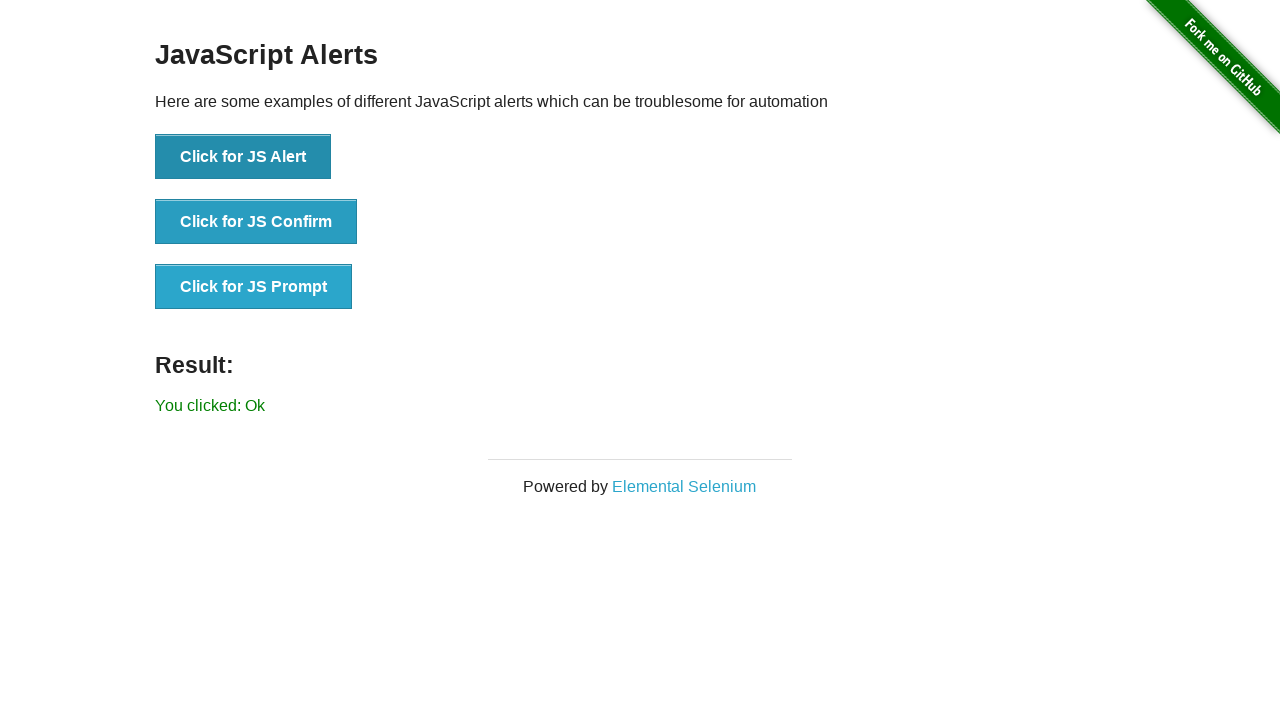

Dismissed confirmation alert dialog
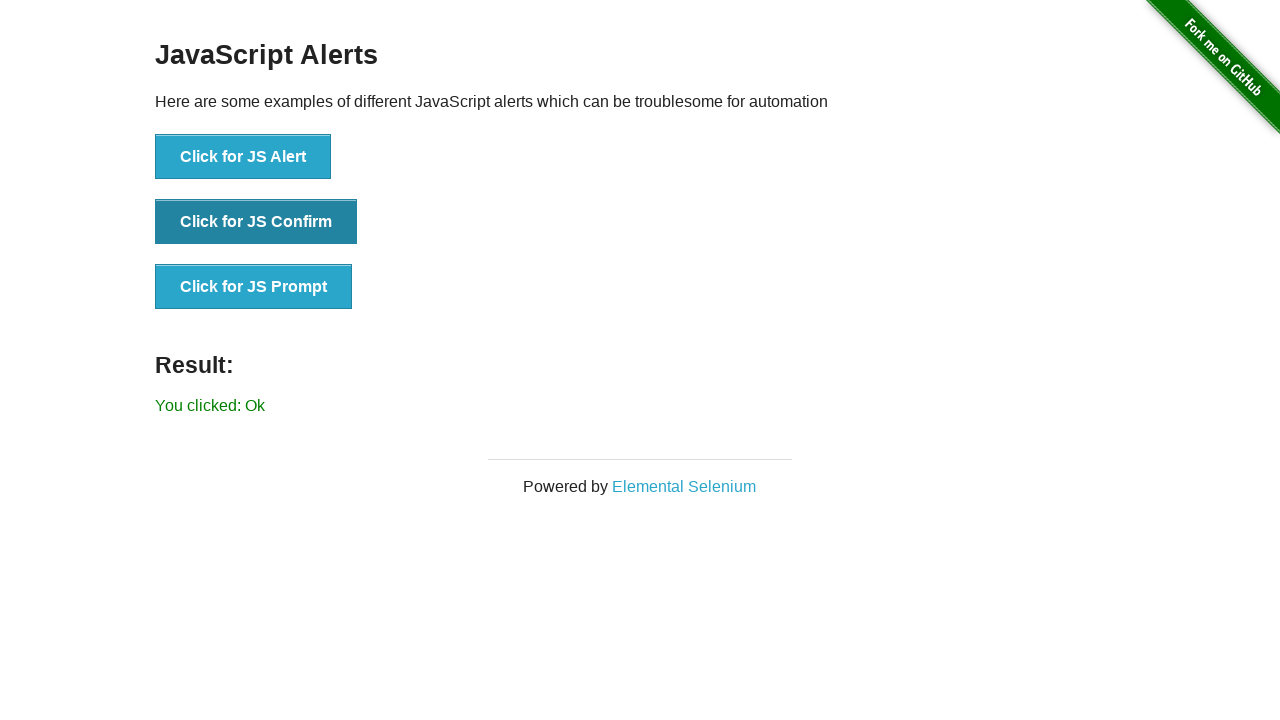

Clicked button to trigger prompt alert at (254, 287) on button[onclick='jsPrompt()']
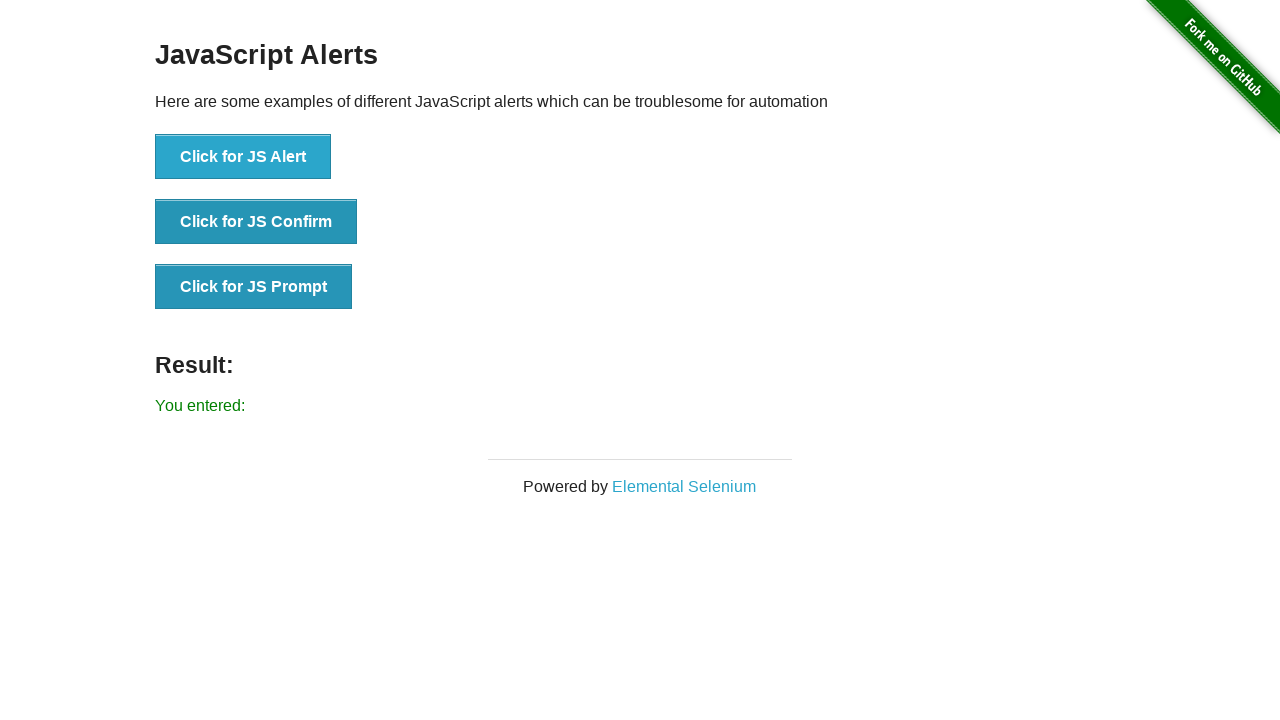

Accepted prompt alert with input text 'Testing alert input message'
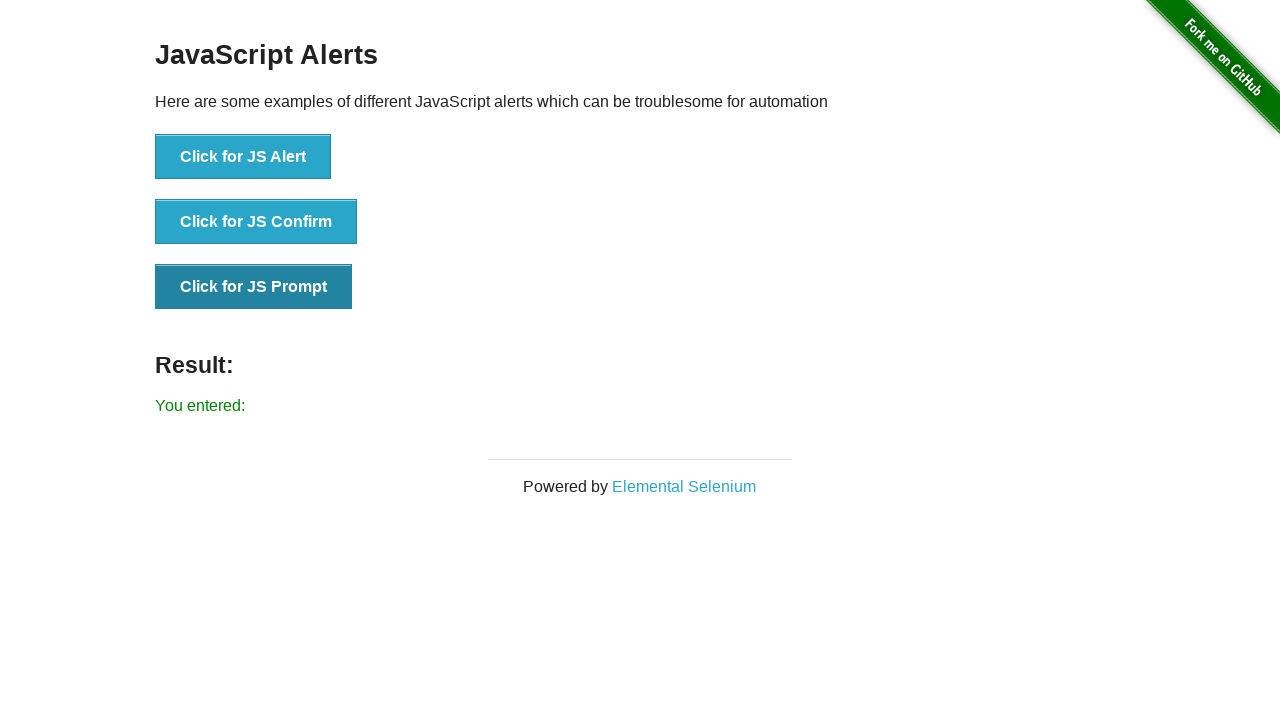

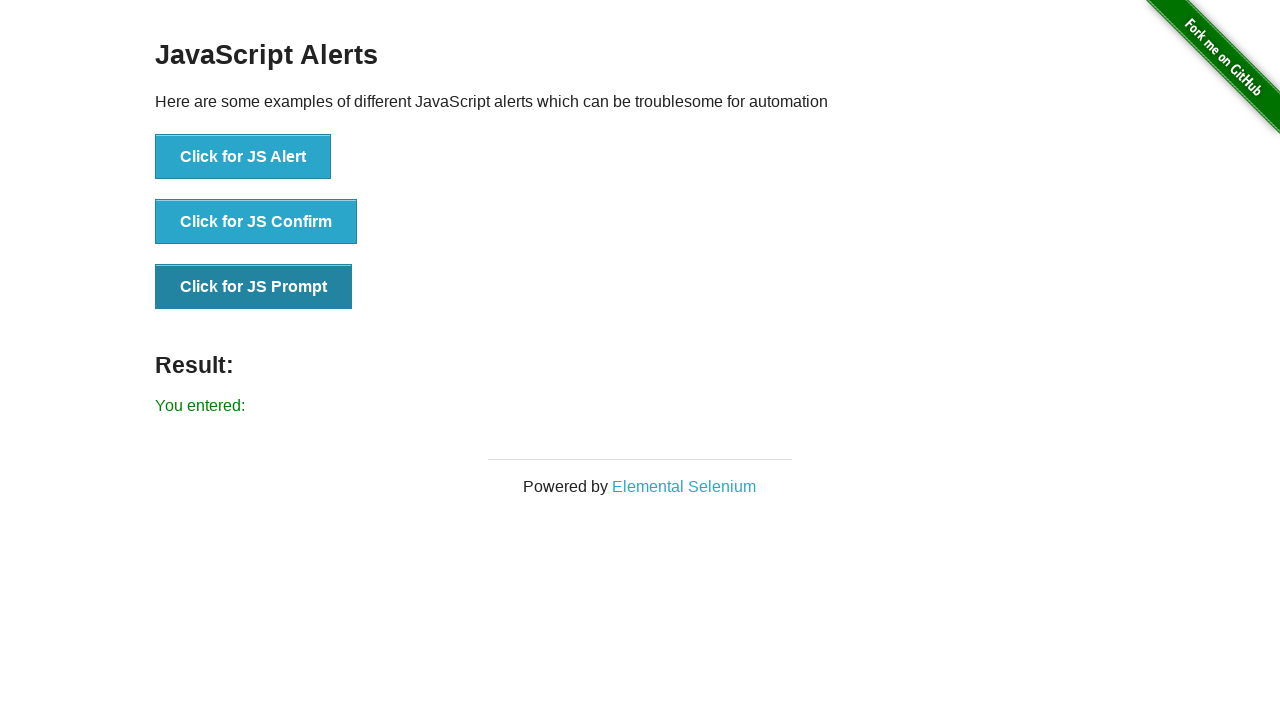